Tests DuckDuckGo search functionality by clicking on the search field, entering a search query "LambdaTest", pressing Enter, and verifying the results page loads with the expected title.

Starting URL: https://duckduckgo.com

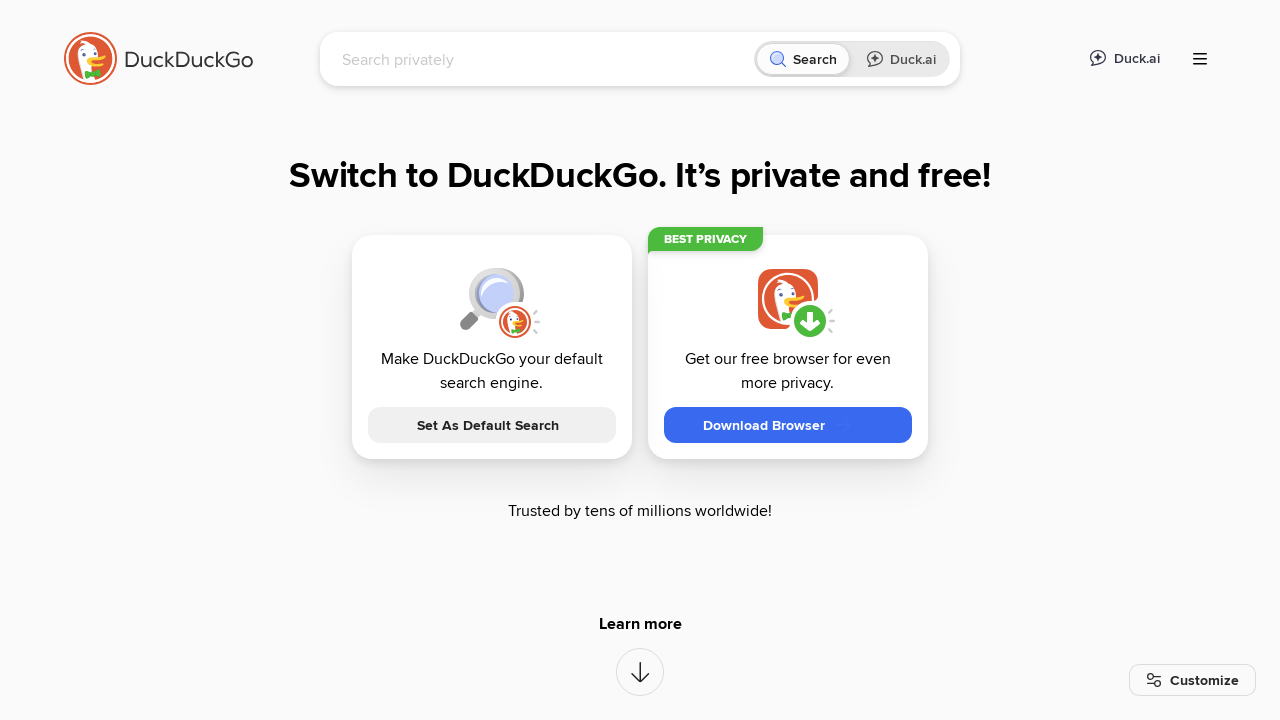

Clicked on the DuckDuckGo search input field at (544, 59) on [name='q']
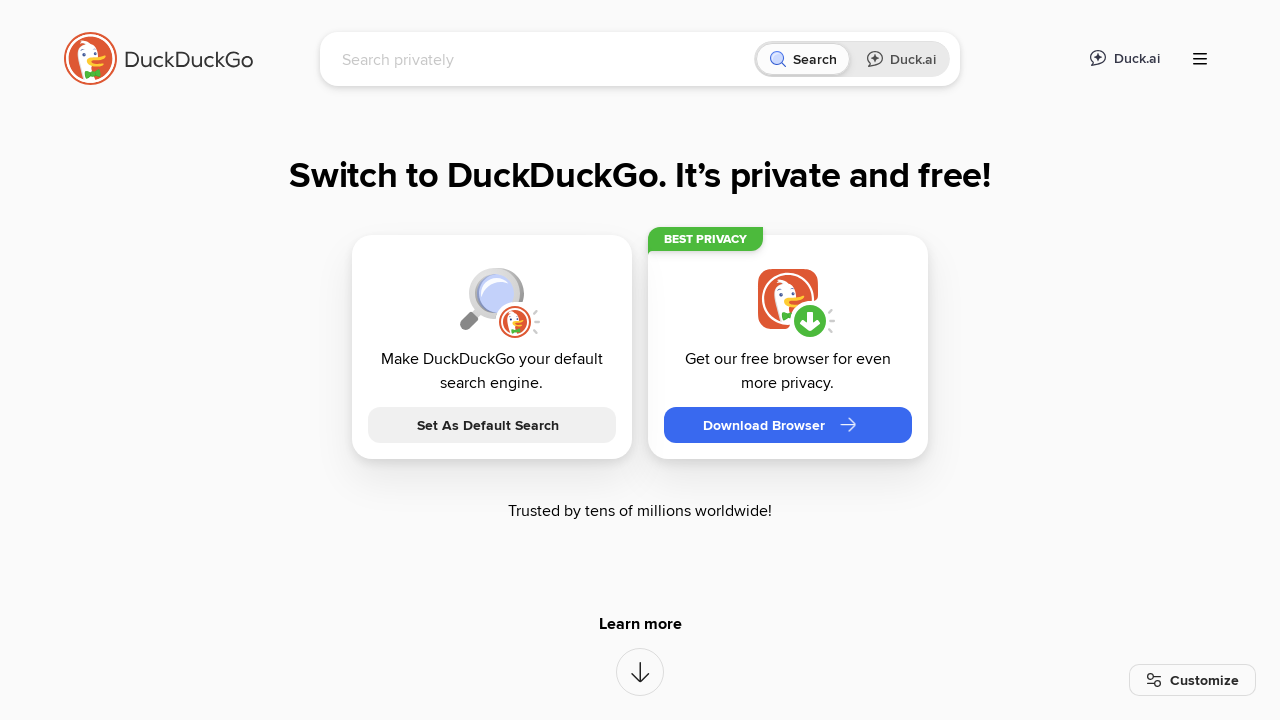

Entered 'LambdaTest' in the search field on [name='q']
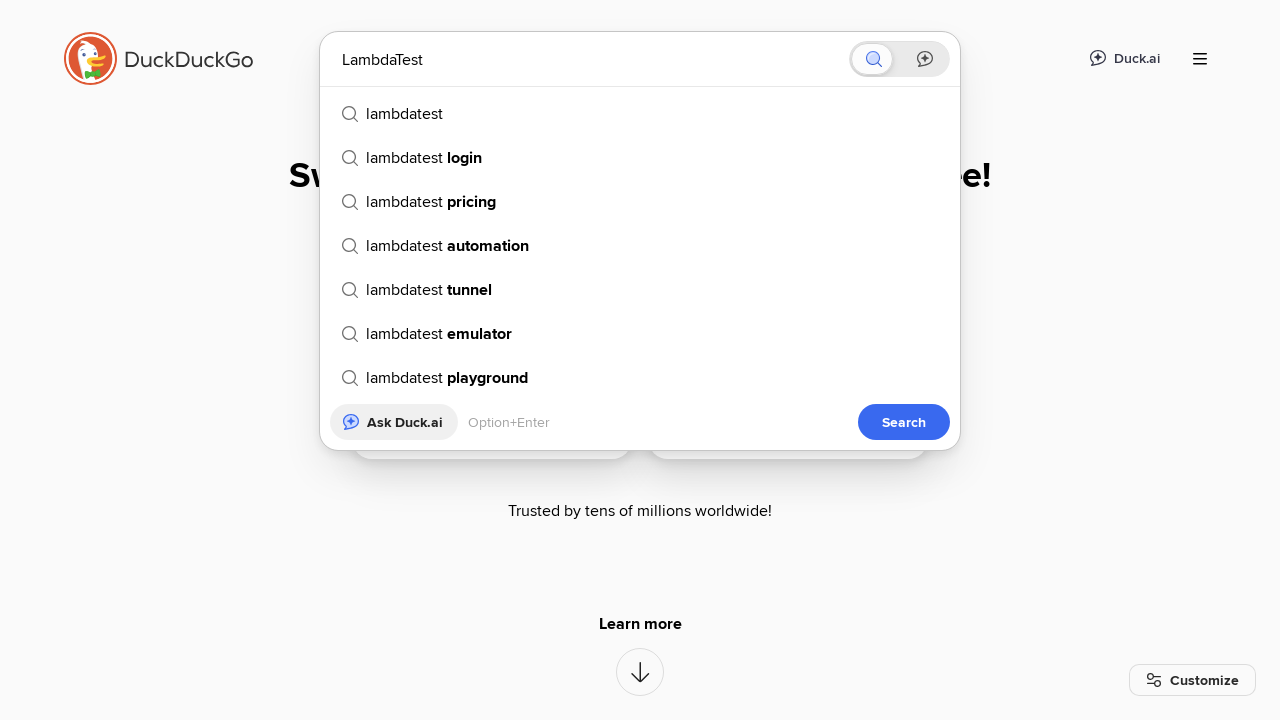

Pressed Enter to submit the search query
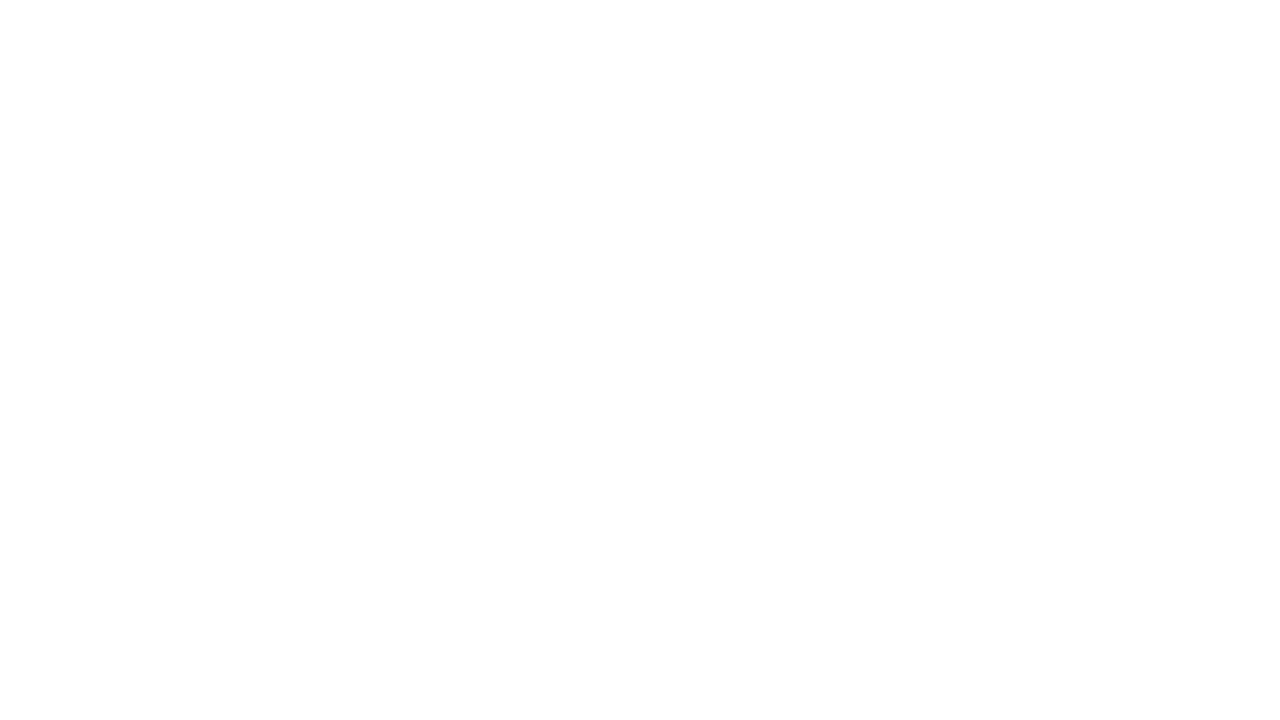

Search results page loaded successfully
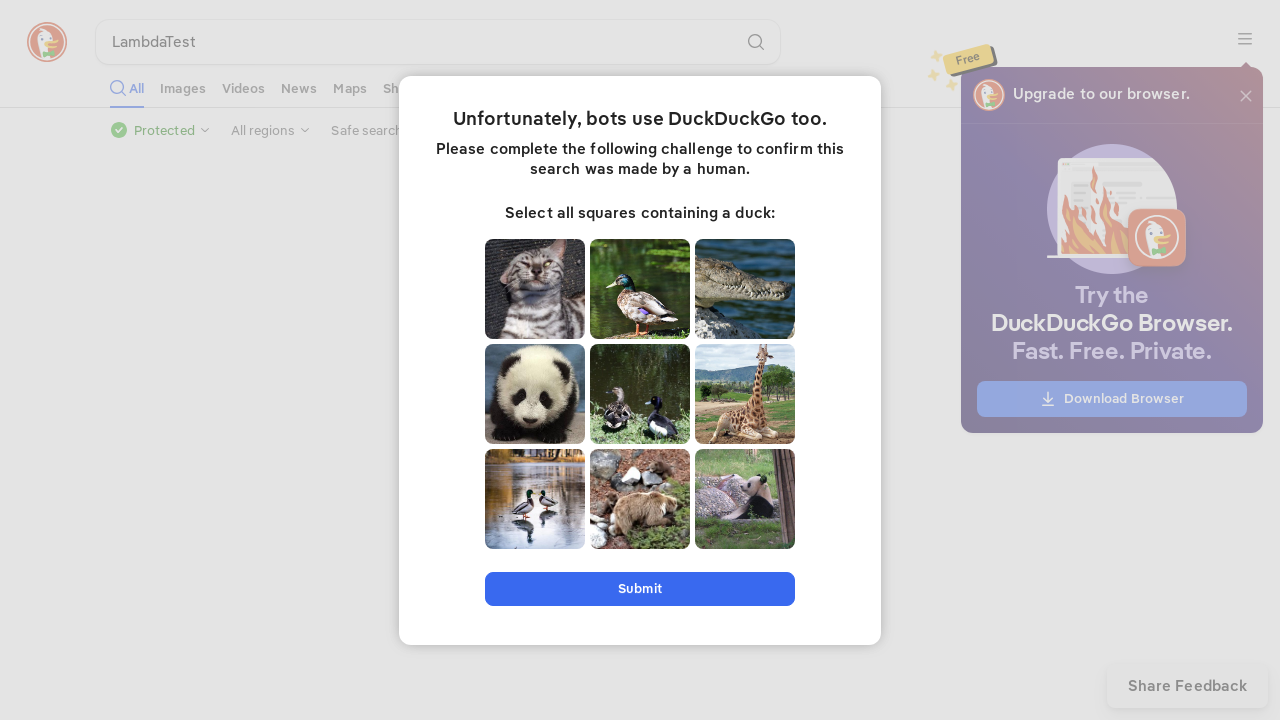

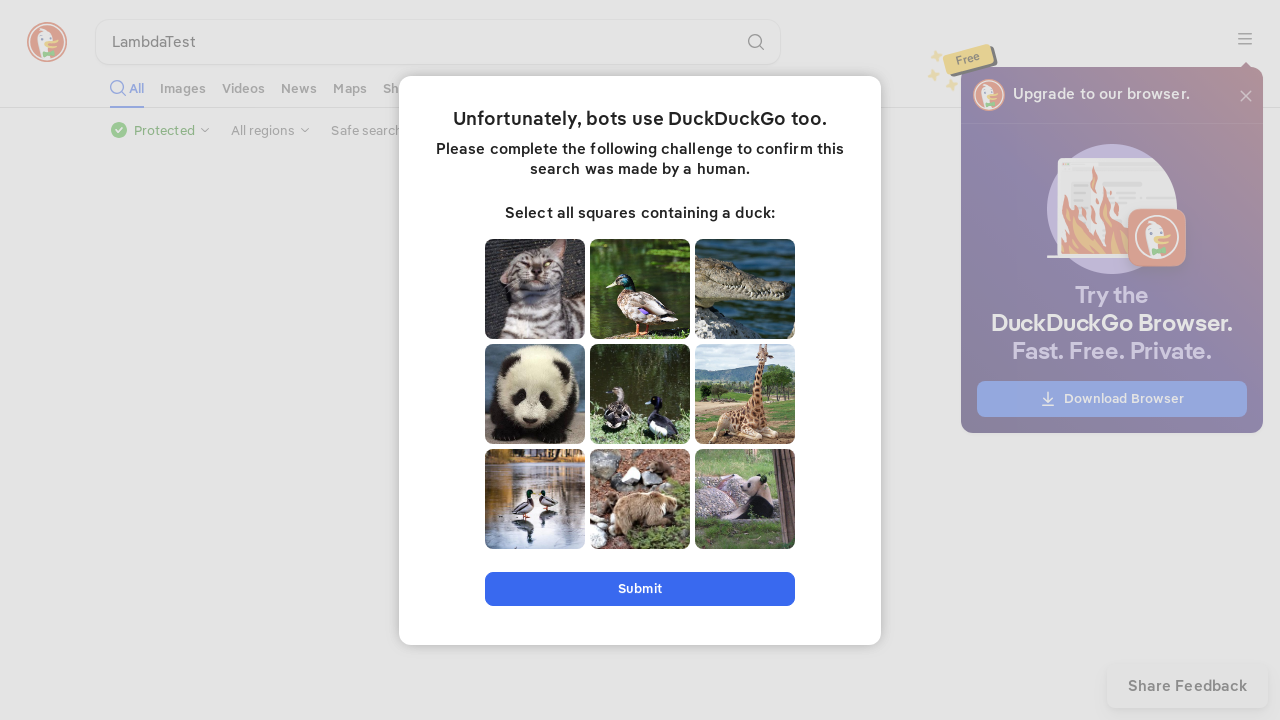